Tests fluent wait functionality by waiting for an award image with custom polling intervals

Starting URL: https://bonigarcia.dev/selenium-webdriver-java/loading-images.html

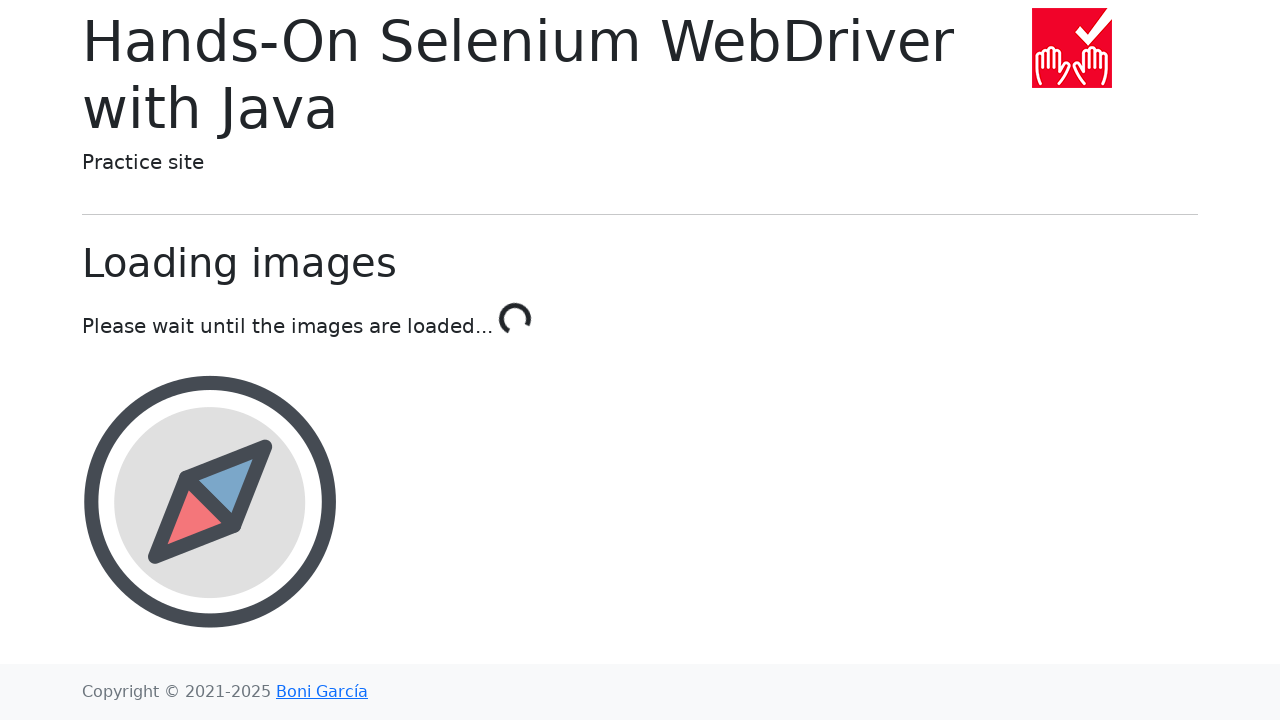

Waited for award image element to appear with 10 second timeout
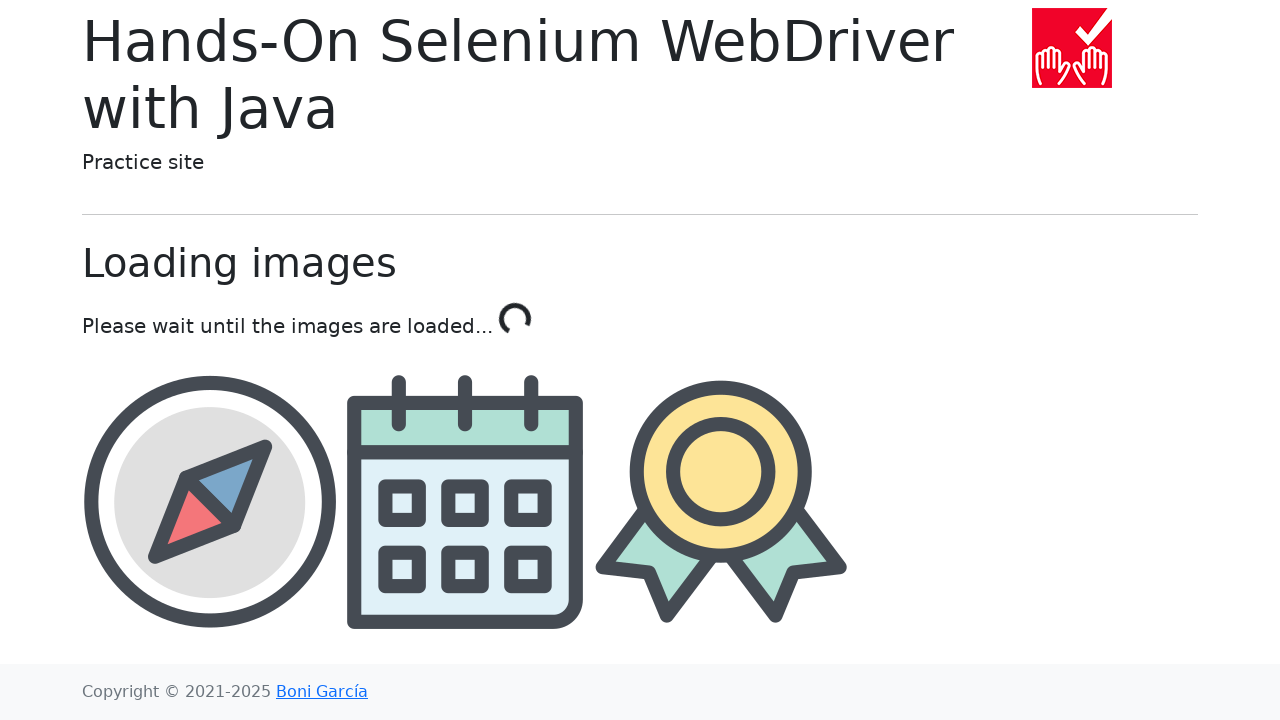

Retrieved src attribute from award element
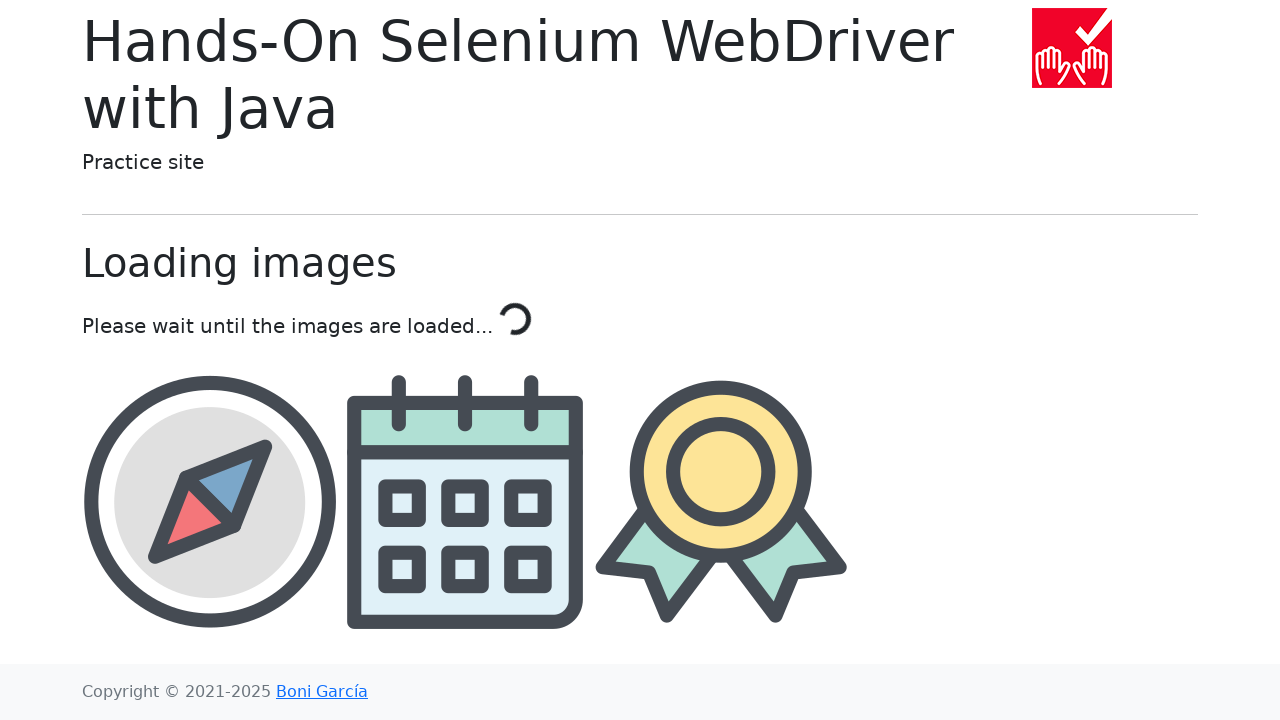

Verified that src attribute contains 'award'
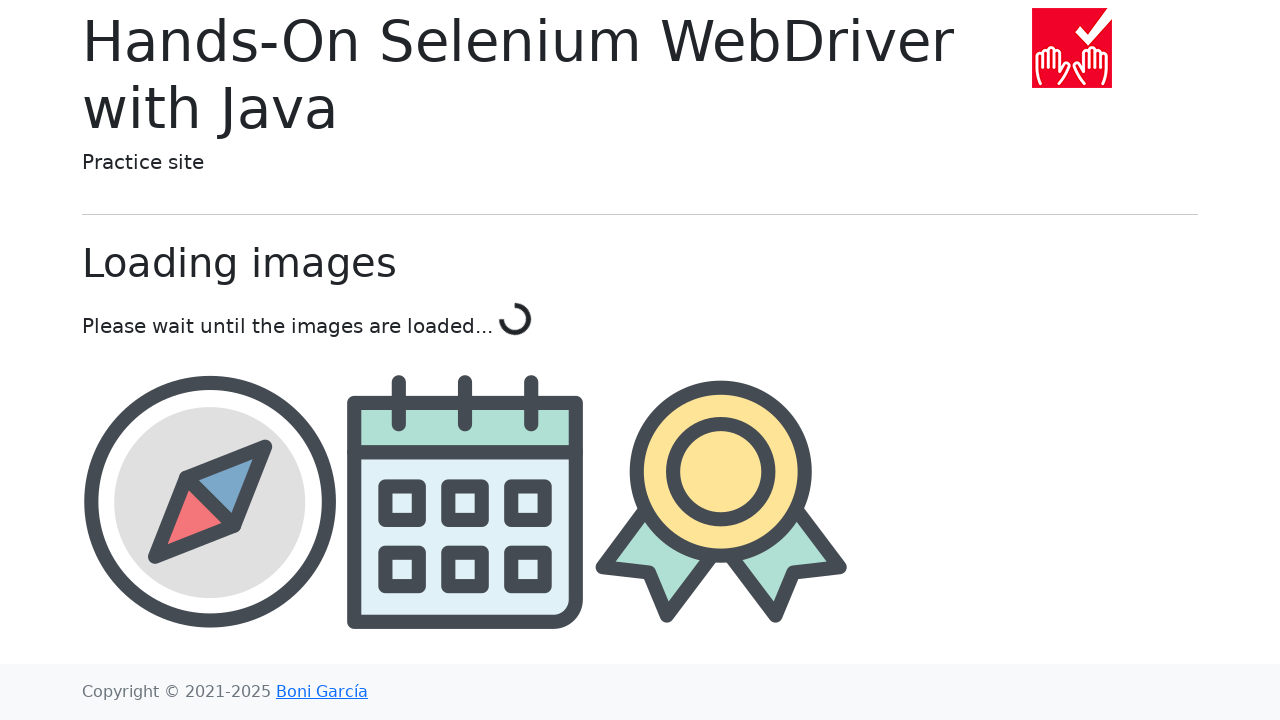

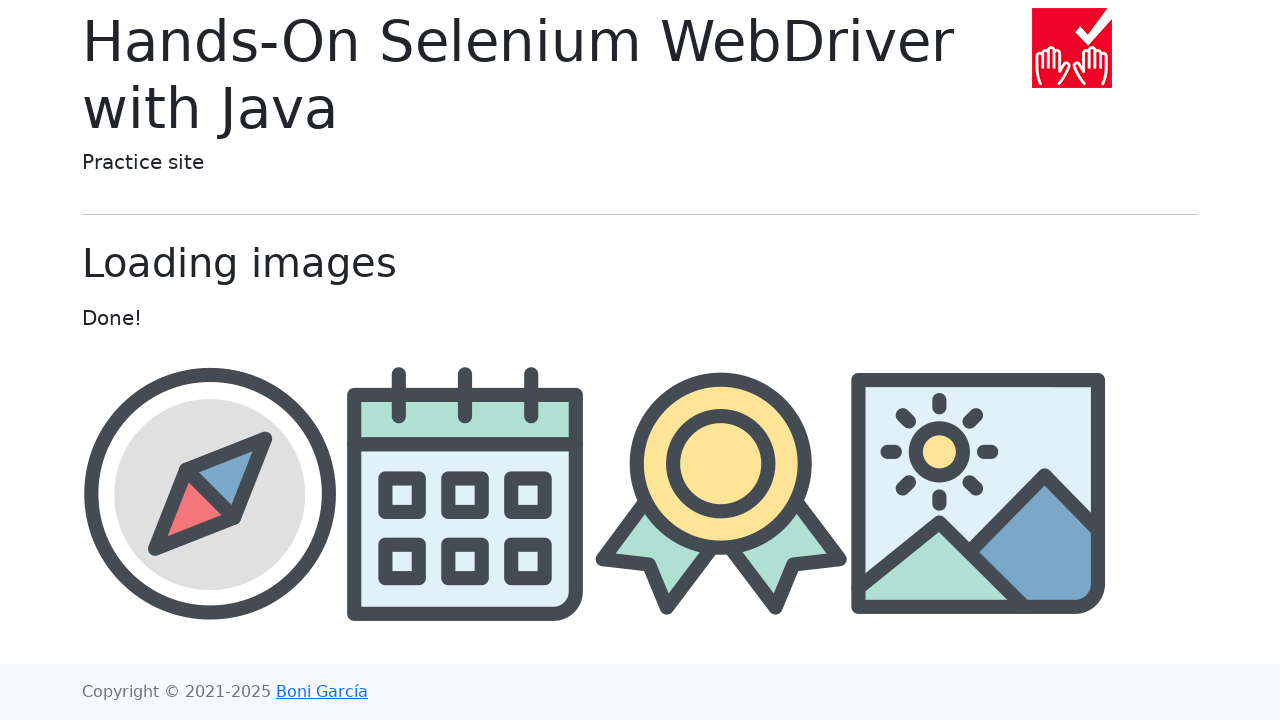